Simpler test for alert dialog - clicks button to trigger alert and accepts it

Starting URL: https://bonigarcia.dev/selenium-webdriver-java/dialog-boxes.html

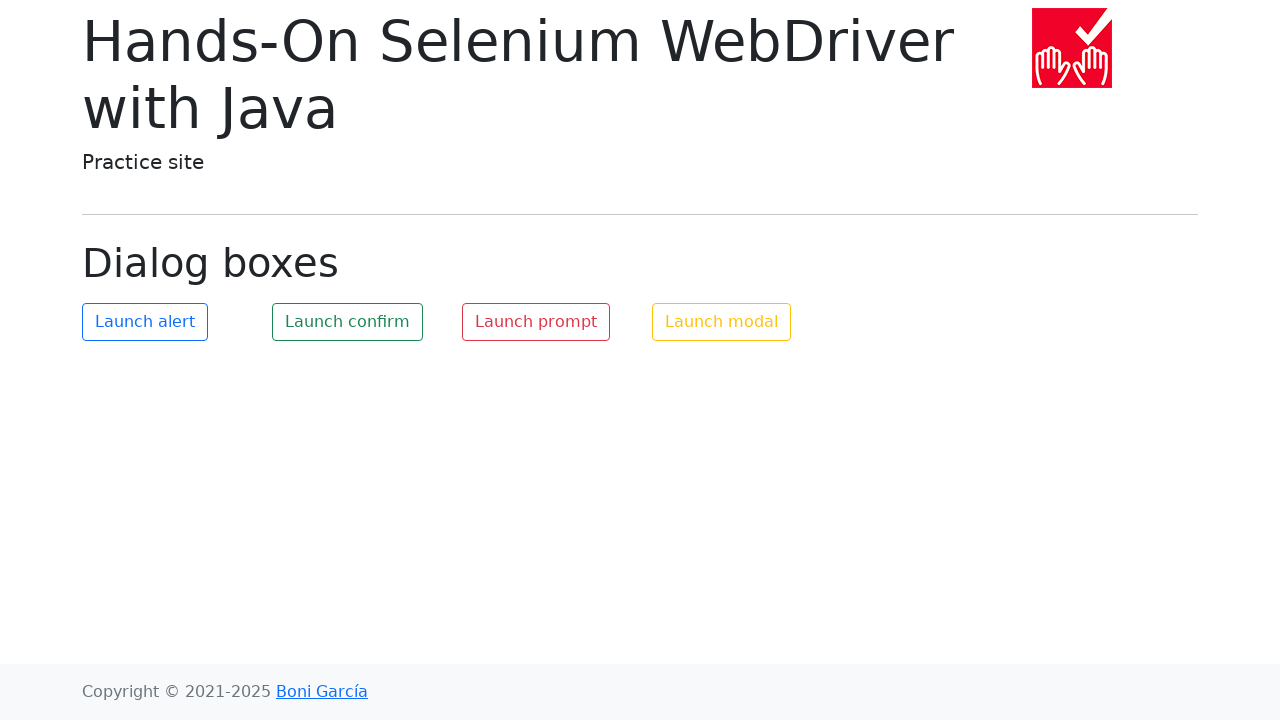

Set up dialog handler to accept alerts
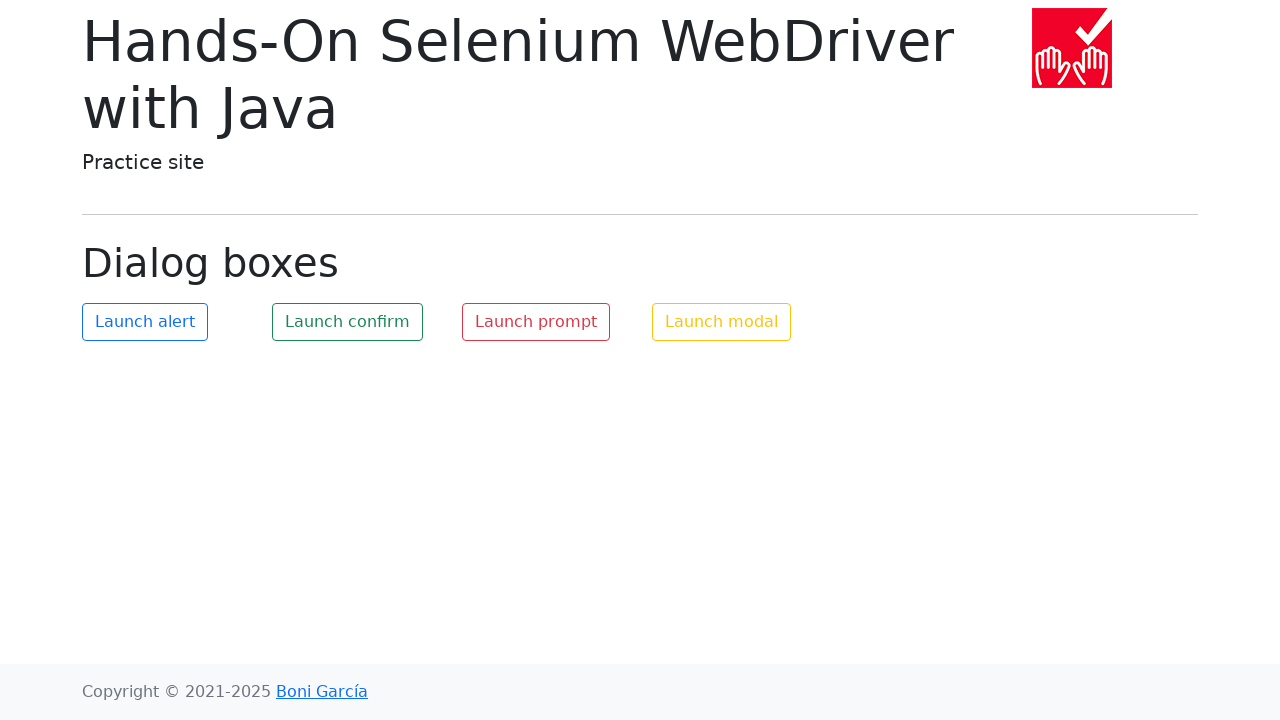

Clicked alert button to trigger alert dialog at (145, 322) on #my-alert
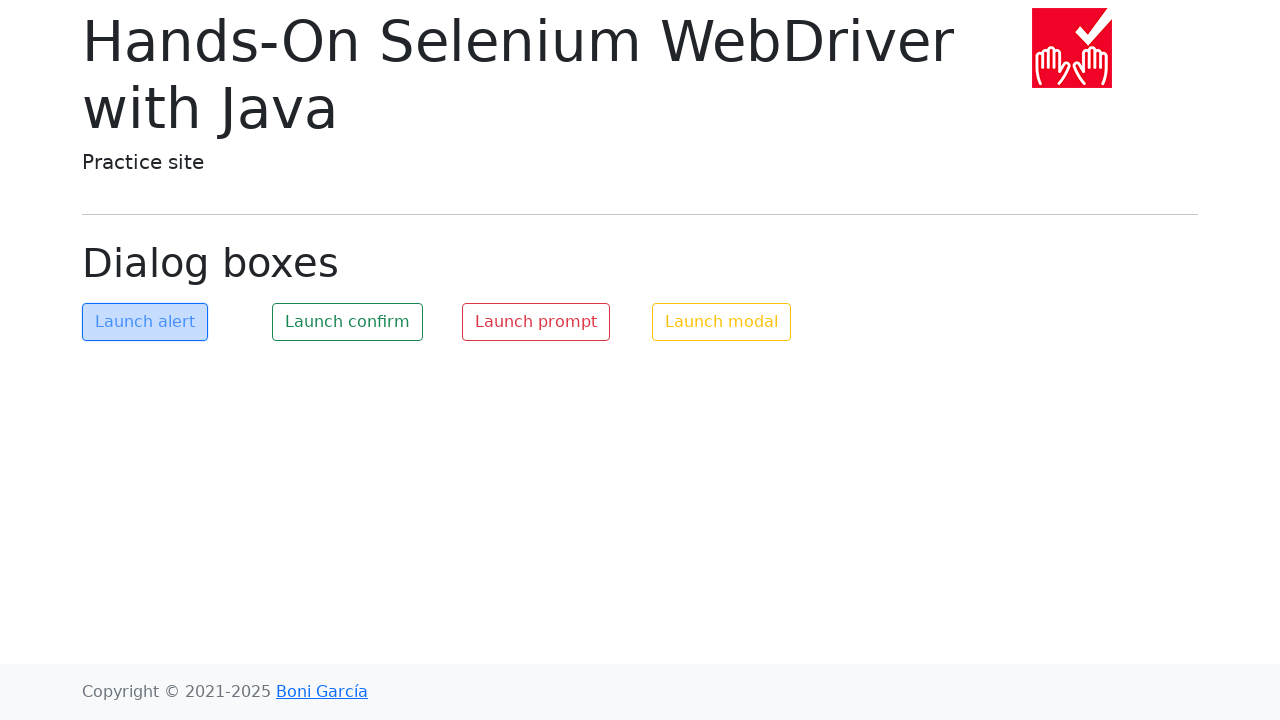

Waited 500ms to ensure alert dialog was handled
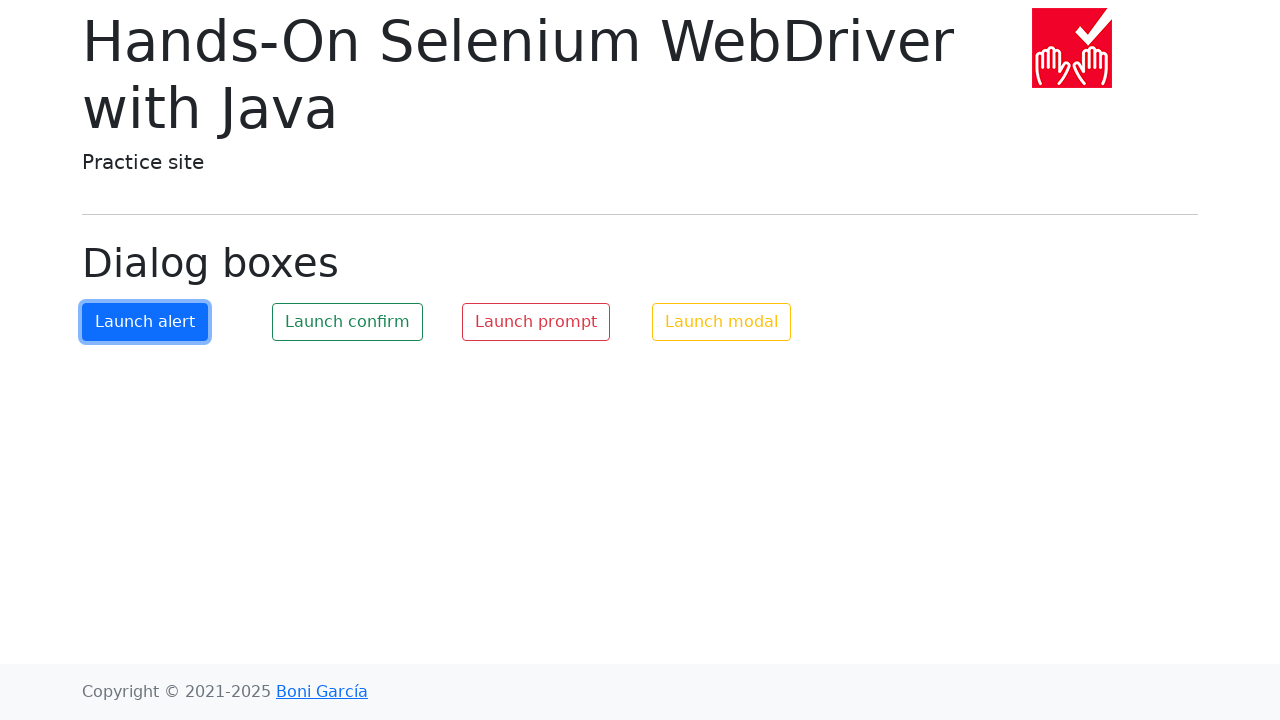

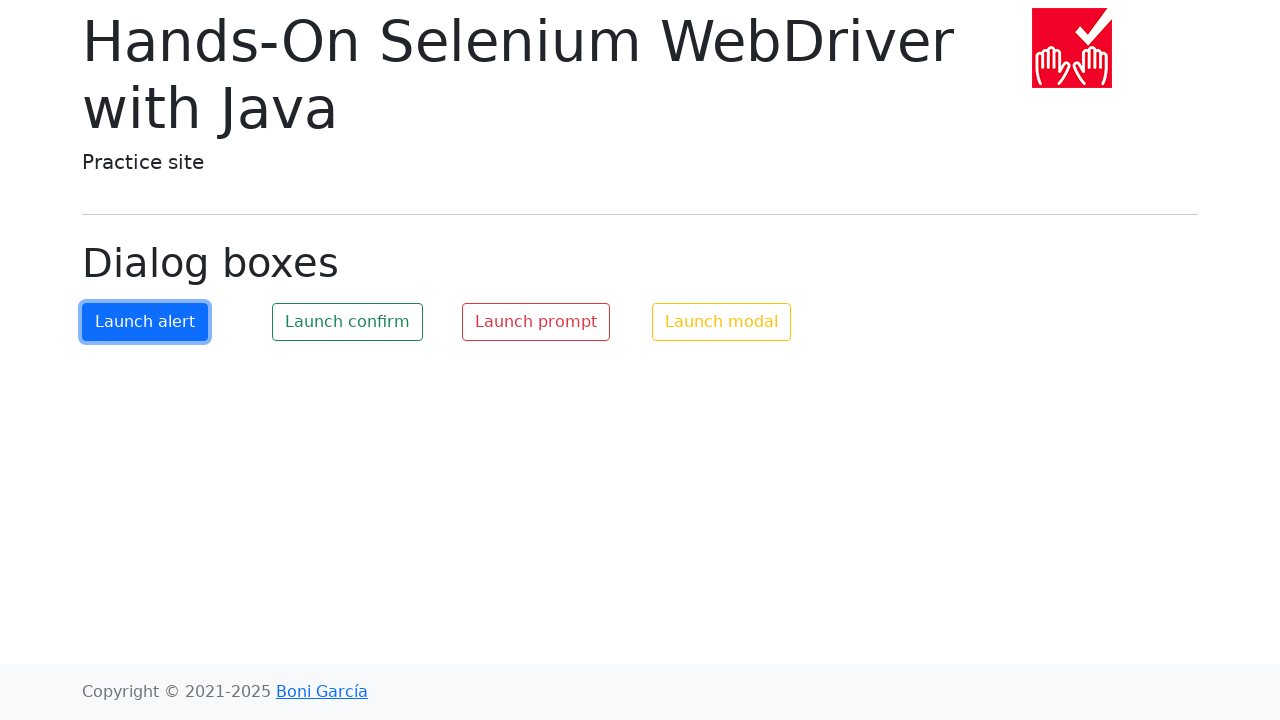